Tests JavaScript alert functionality by entering a name in an input field, triggering an alert, verifying the alert contains the entered name, and accepting the alert.

Starting URL: https://rahulshettyacademy.com/AutomationPractice/

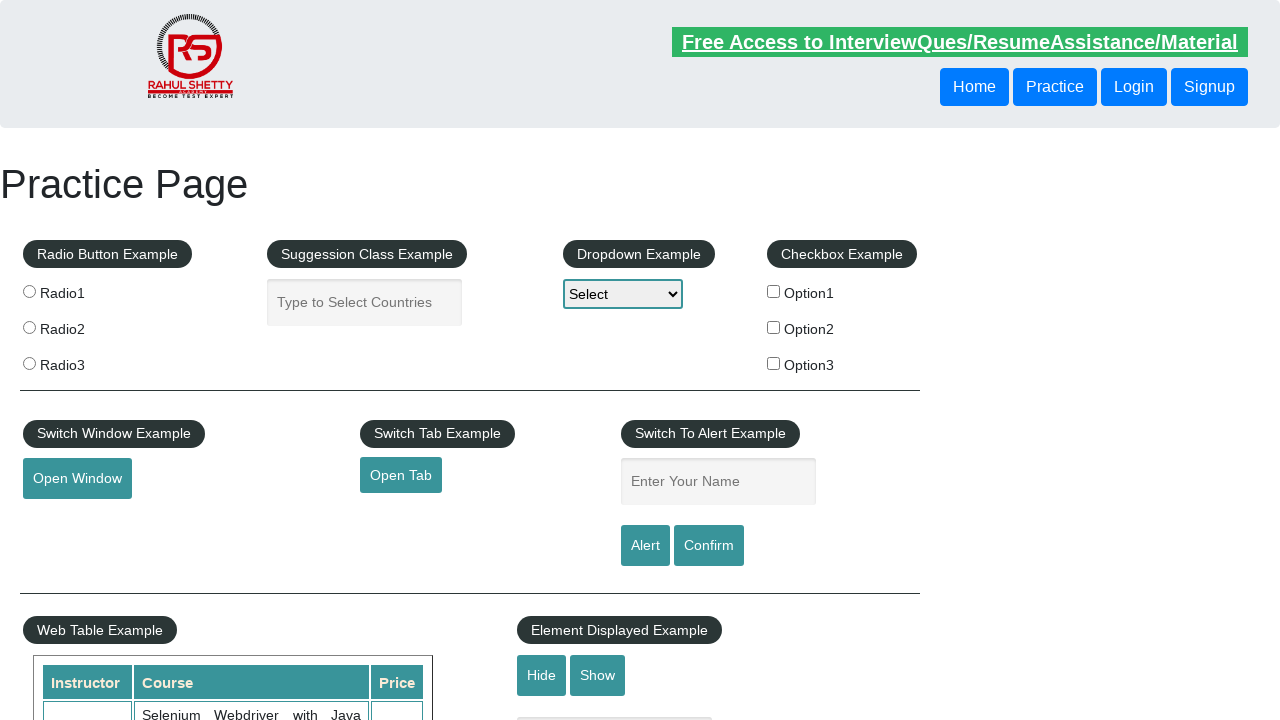

Filled name input field with 'rahul' on #name
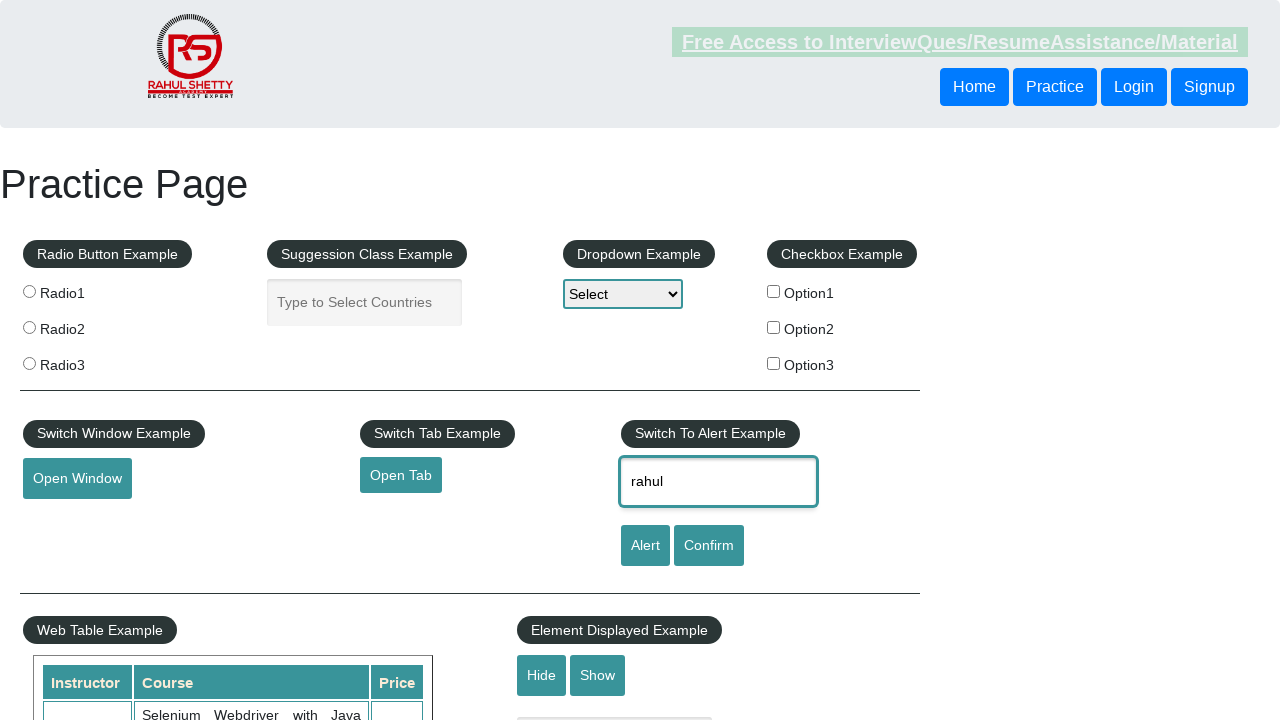

Clicked alert button to trigger JavaScript alert at (645, 546) on #alertbtn
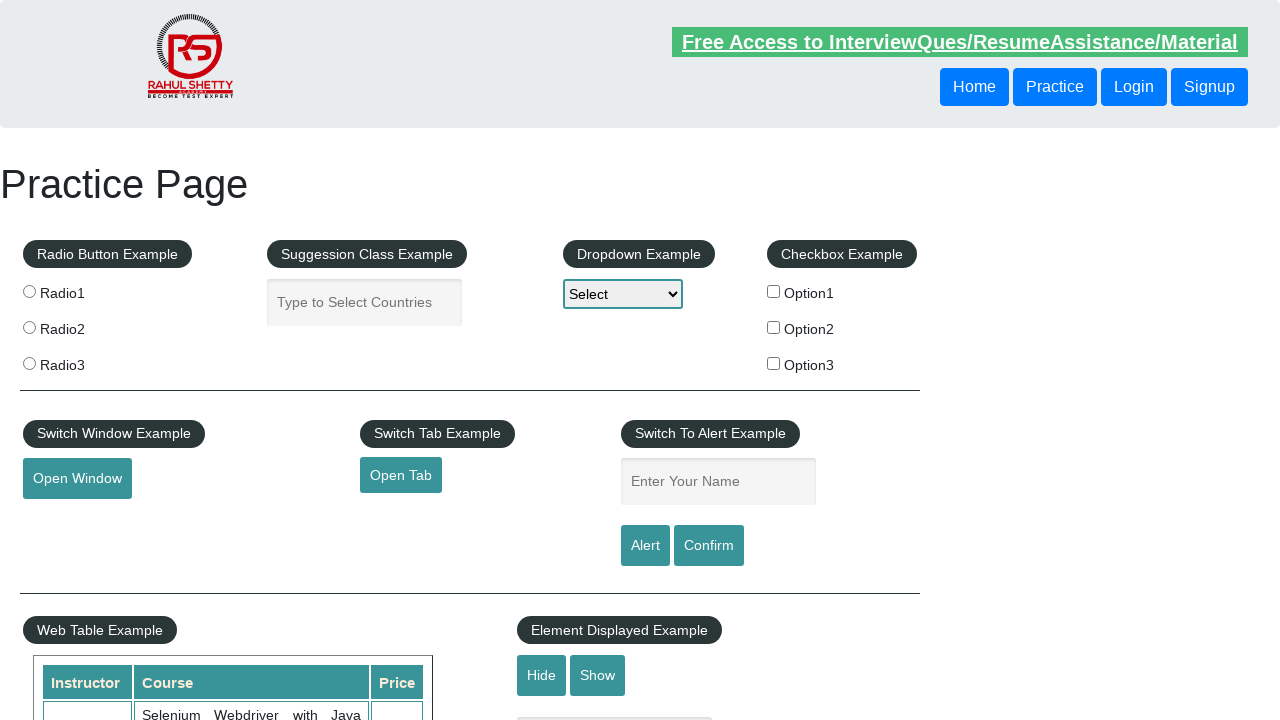

Set up initial dialog handler
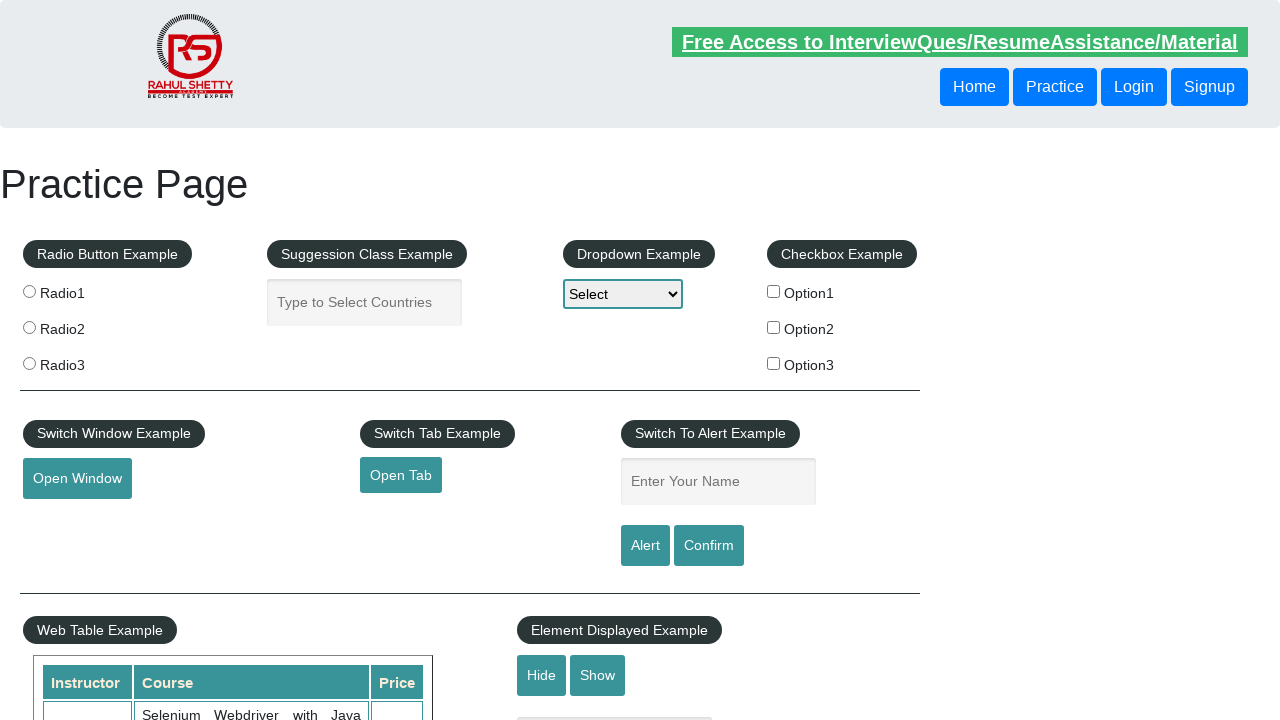

Set up dialog handler to verify alert contains entered name and accept it
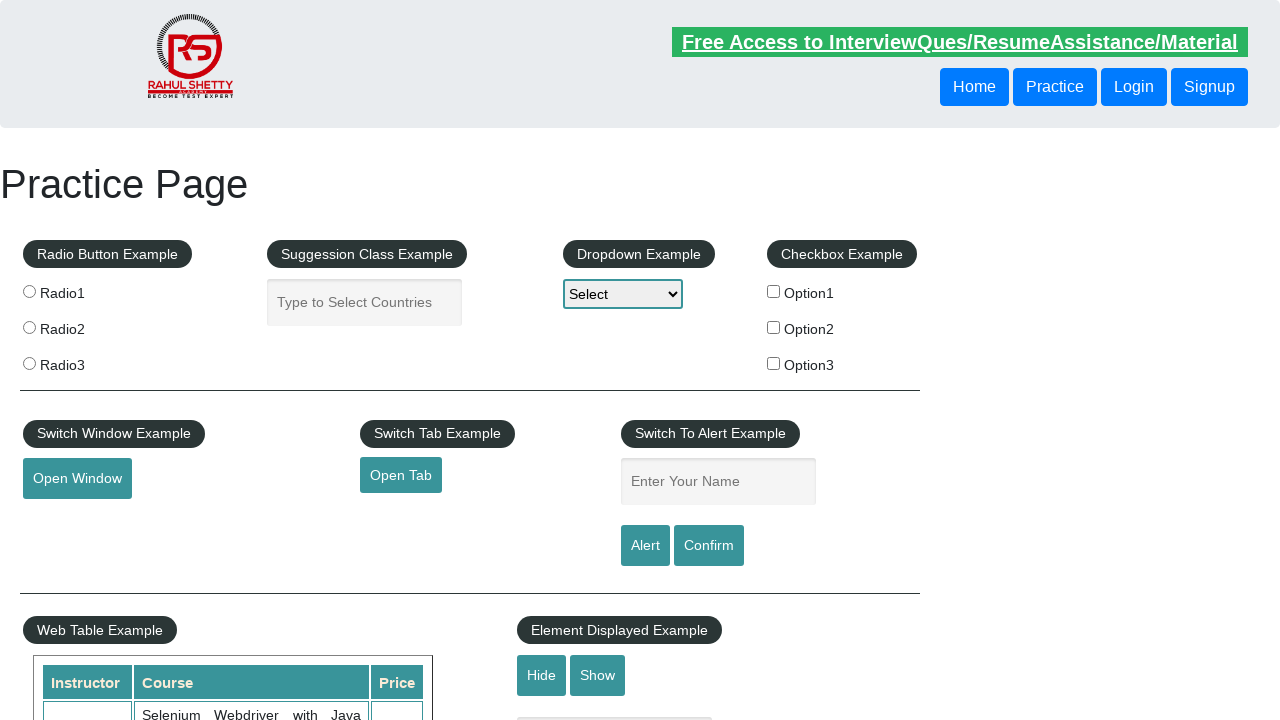

Clicked alert button to trigger dialog with handler active at (645, 546) on #alertbtn
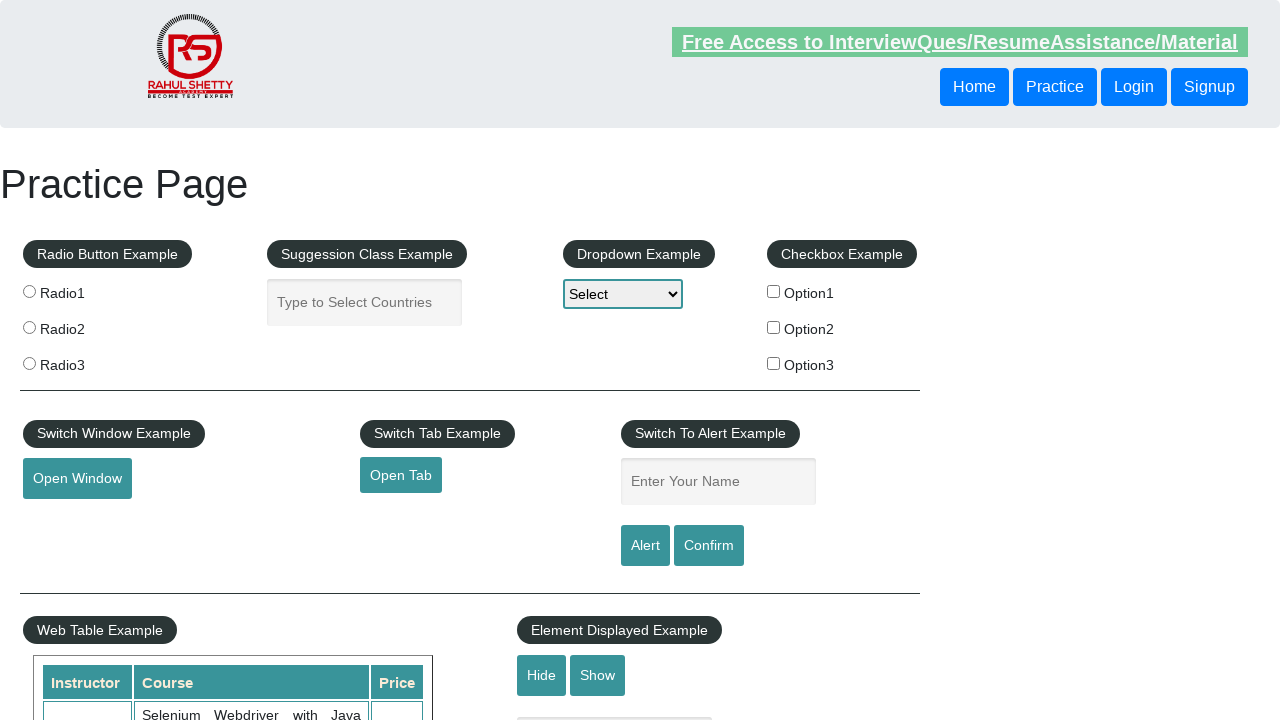

Waited for dialog to be handled
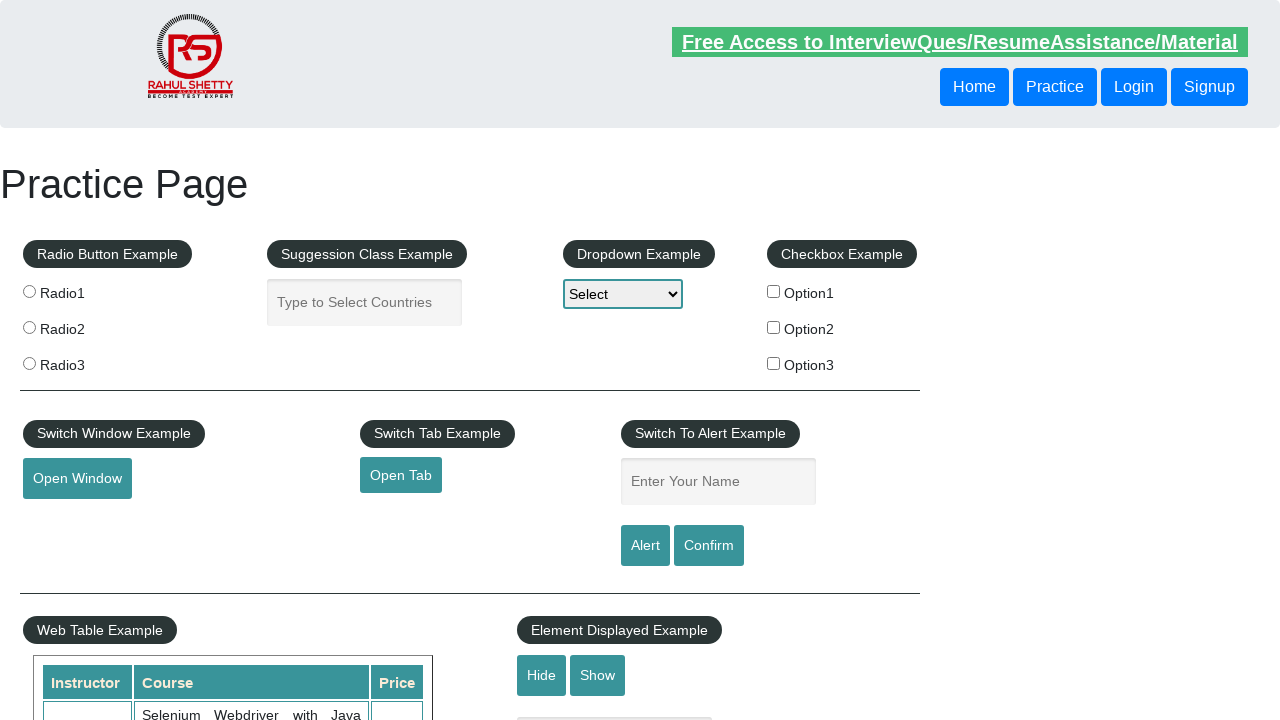

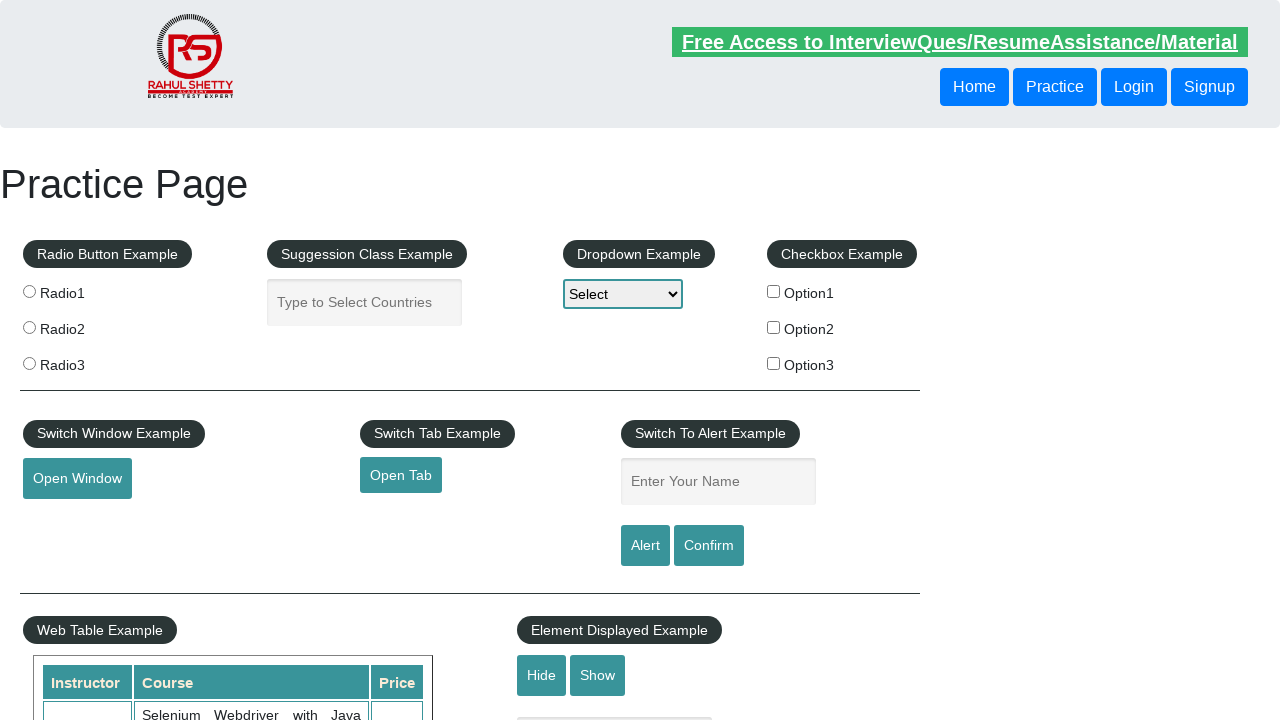